Tests the UK visa check process for a Chilean citizen coming for work longer than 6 months as a health care professional

Starting URL: https://www.gov.uk/check-uk-visa

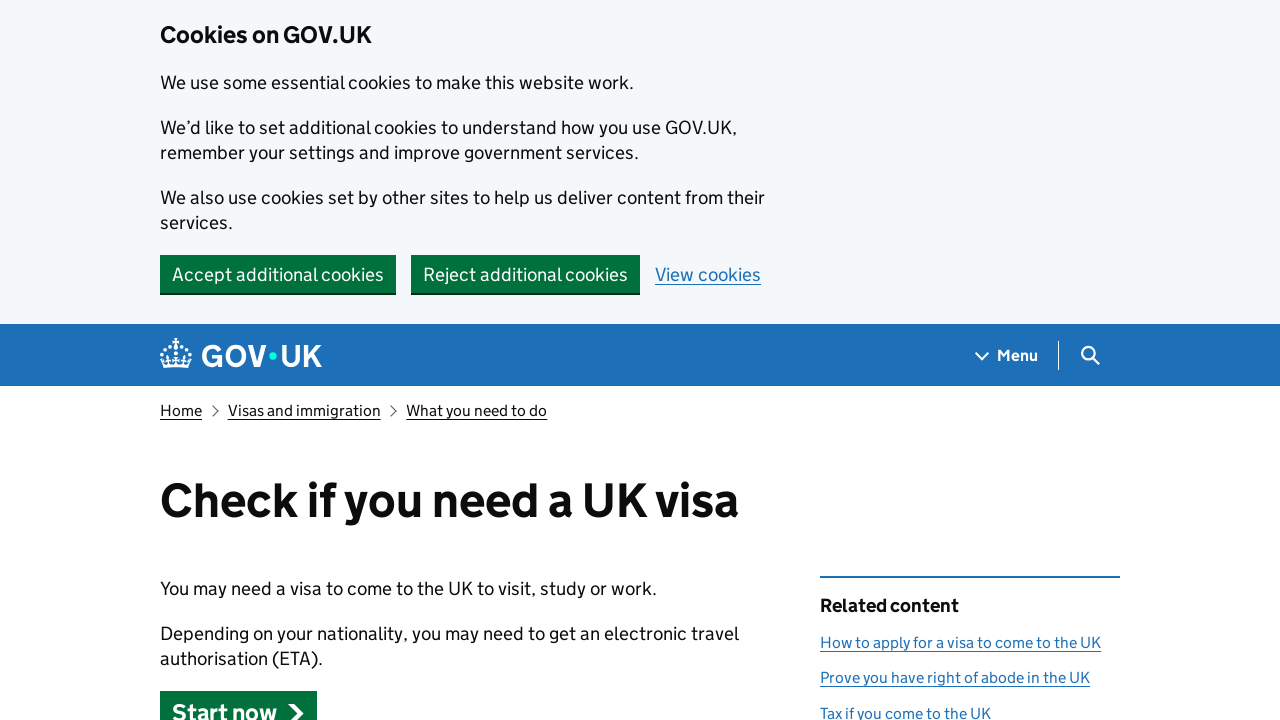

Clicked to accept additional cookies at (278, 274) on text='Accept additional cookies'
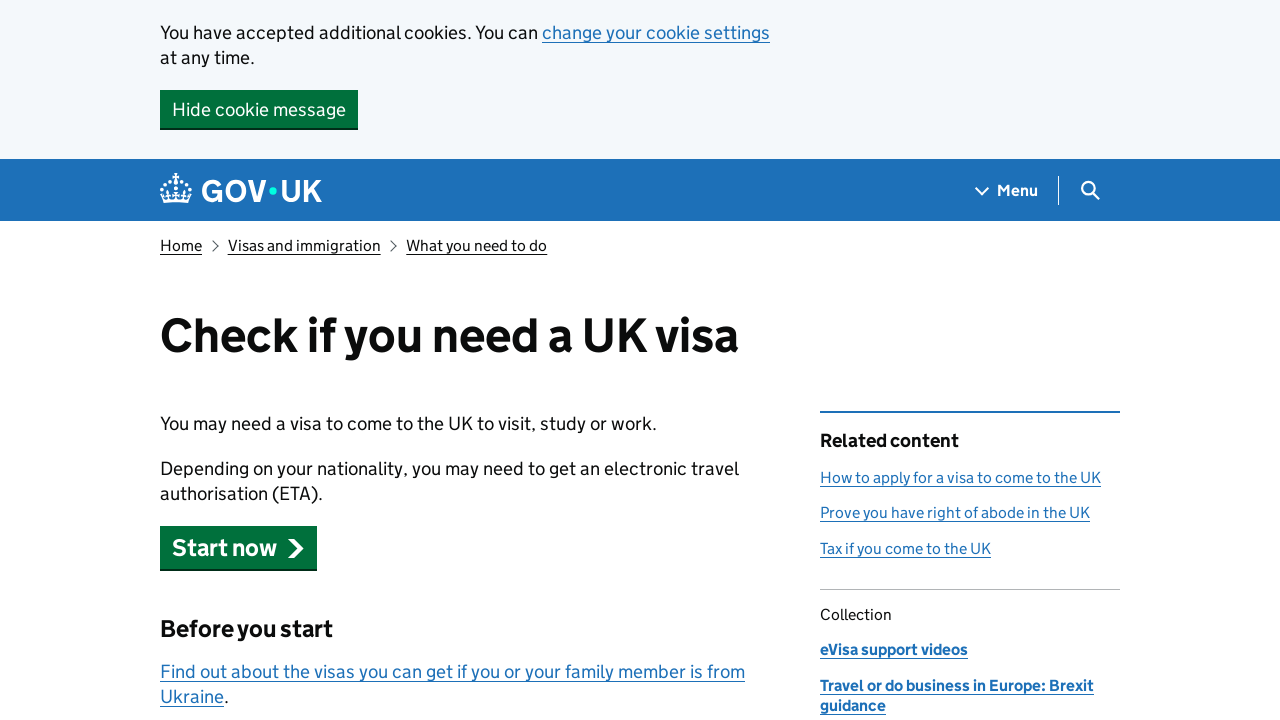

Clicked start button to begin visa check process at (238, 548) on .gem-c-button.govuk-button.govuk-button--start
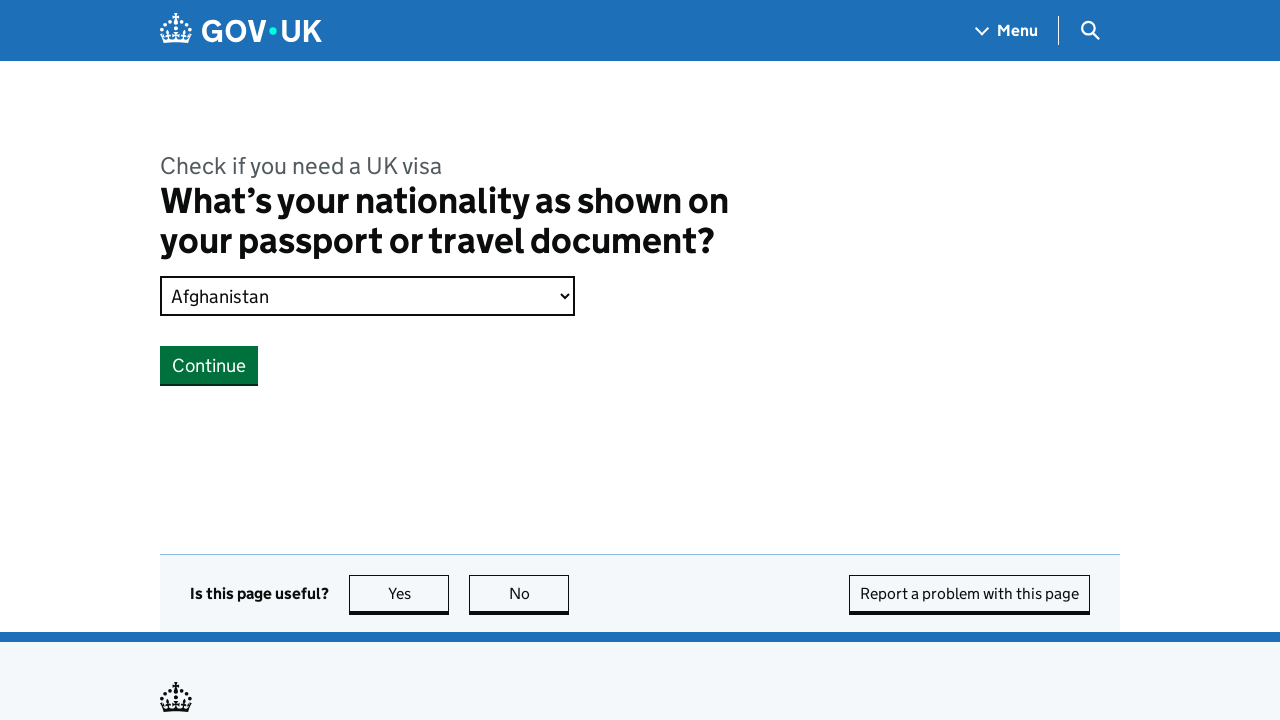

Selected Chile as nationality on .govuk-select
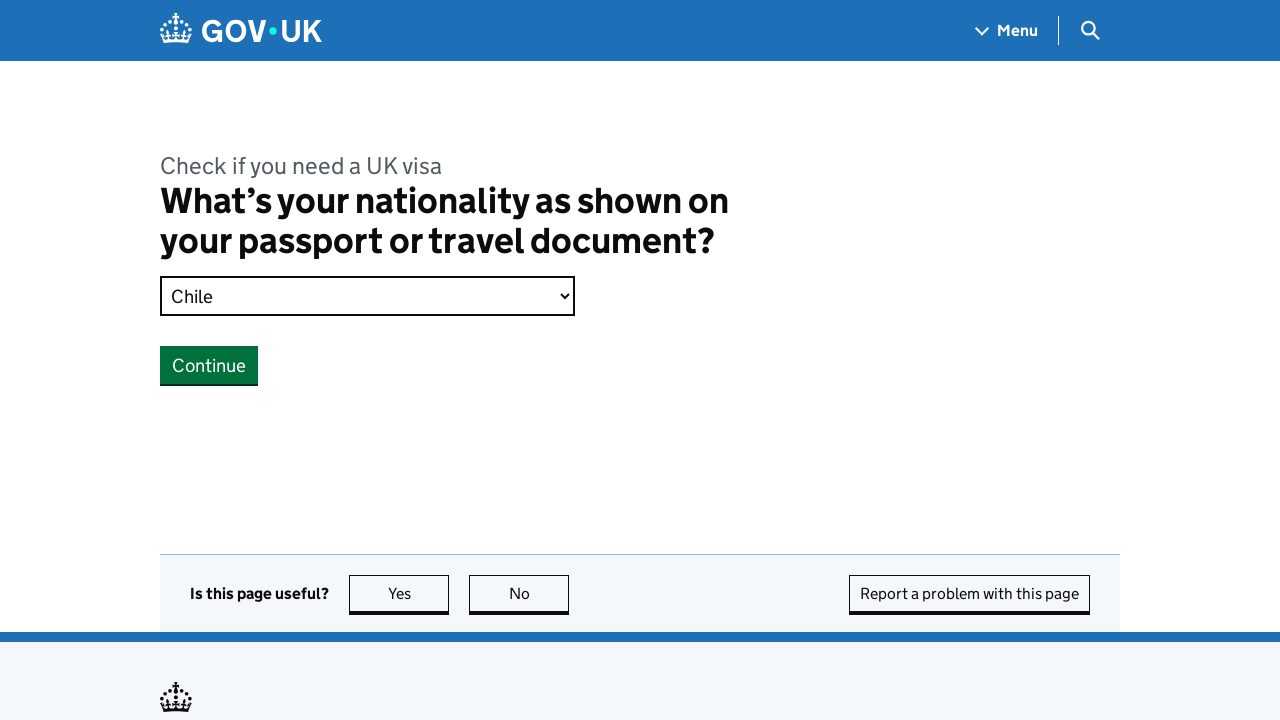

Clicked continue button after selecting nationality at (209, 365) on .gem-c-button.govuk-button.gem-c-button--bottom-margin
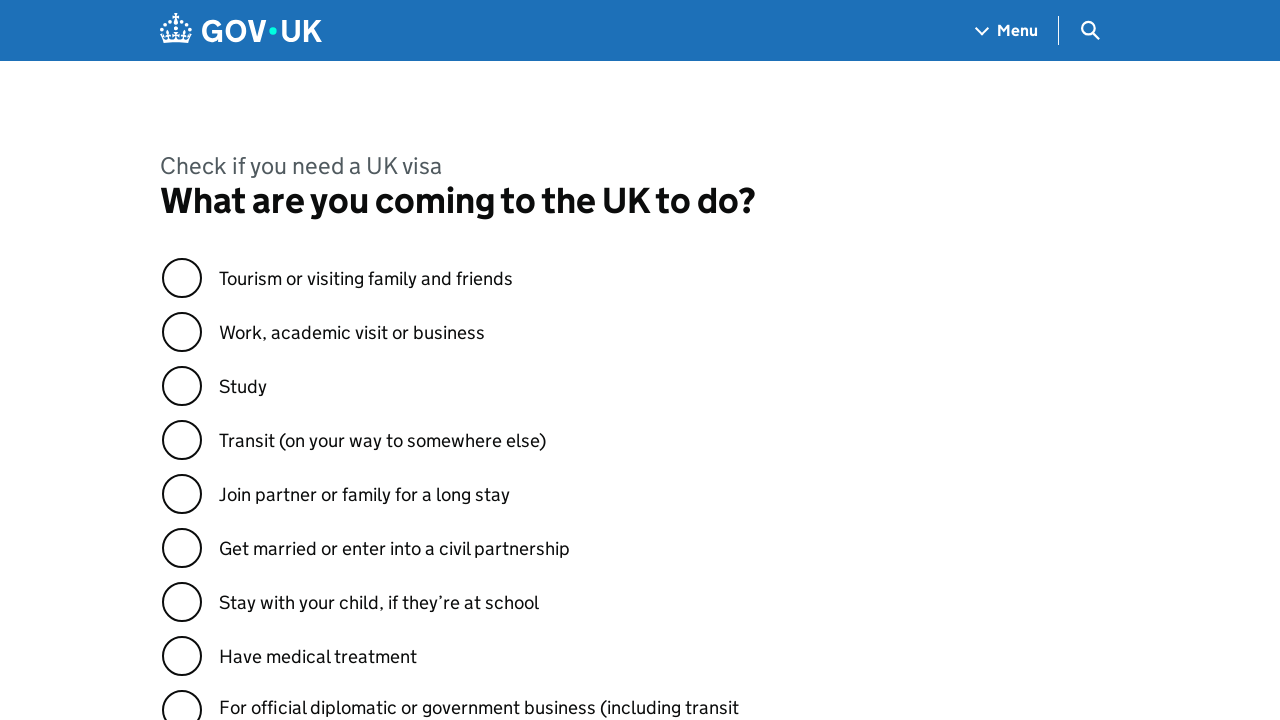

Selected 'Work, academic visit or business' as reason for visit at (182, 332) on .govuk-radios > div:nth-child(2) > input:first-child
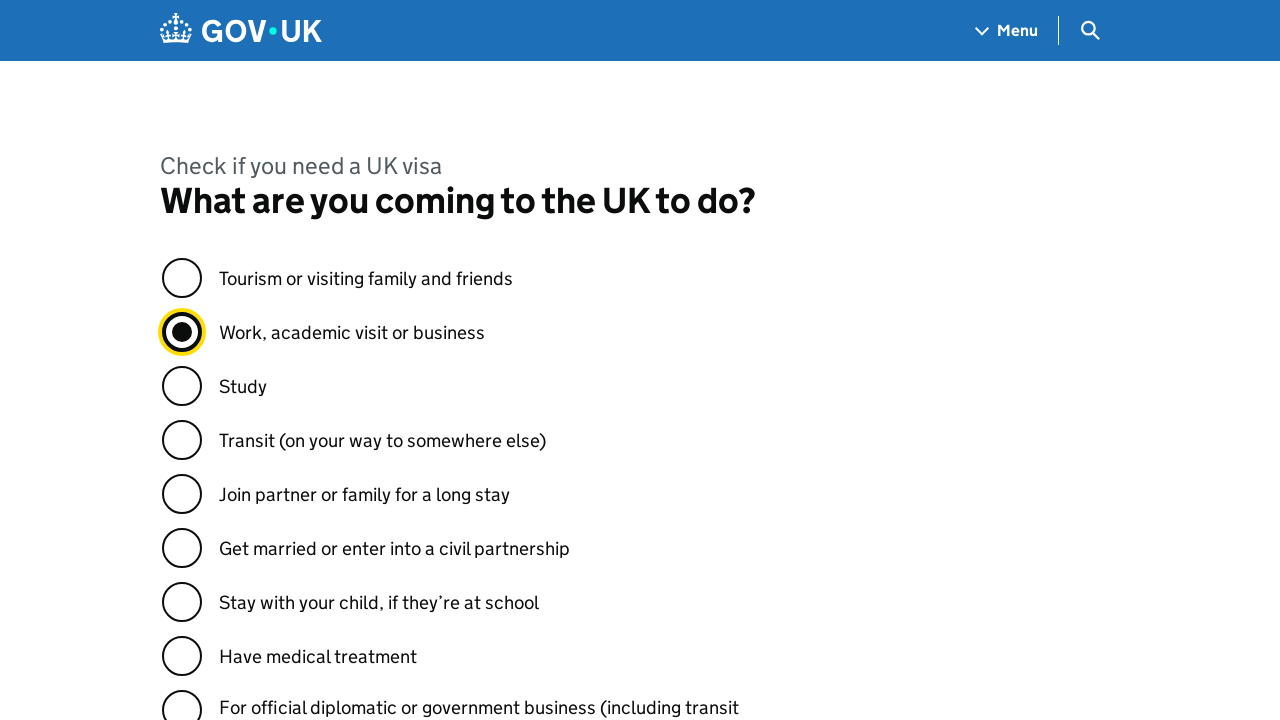

Clicked continue button after selecting reason for visit at (209, 360) on .gem-c-button.govuk-button.gem-c-button--bottom-margin
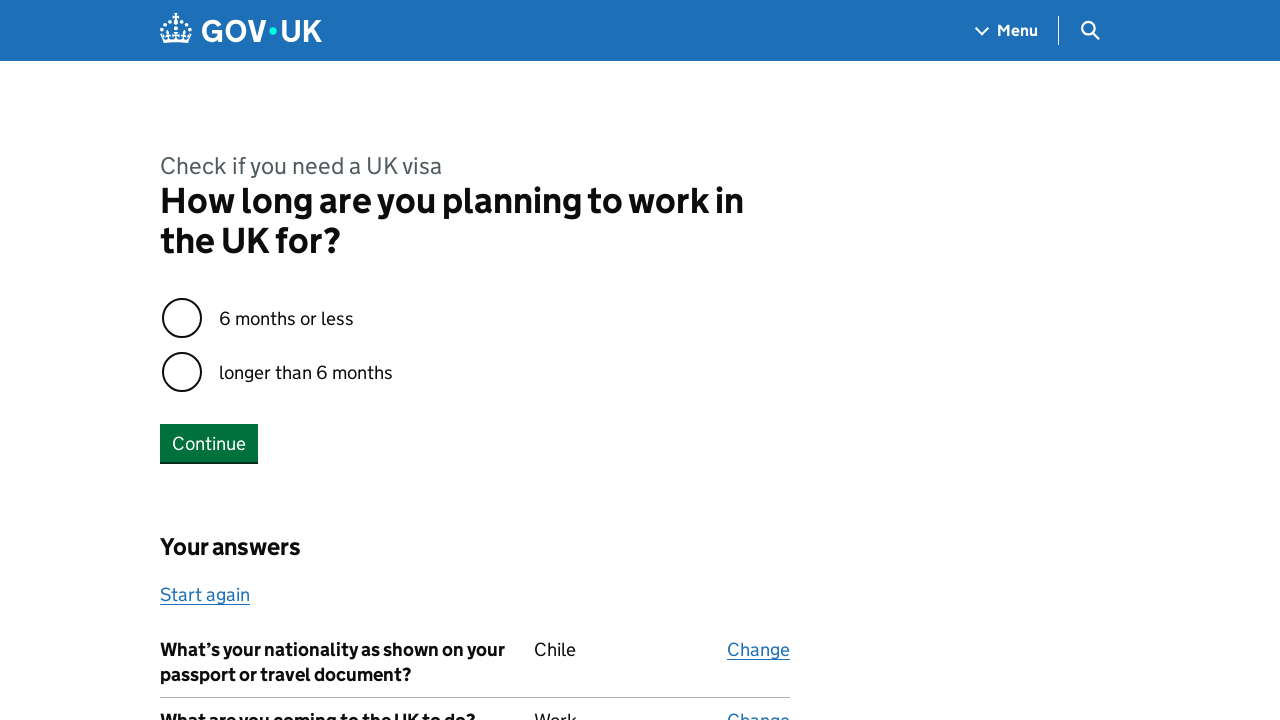

Selected 'Longer than 6 months' as length of stay at (182, 372) on .govuk-radios > div:nth-child(2) > input
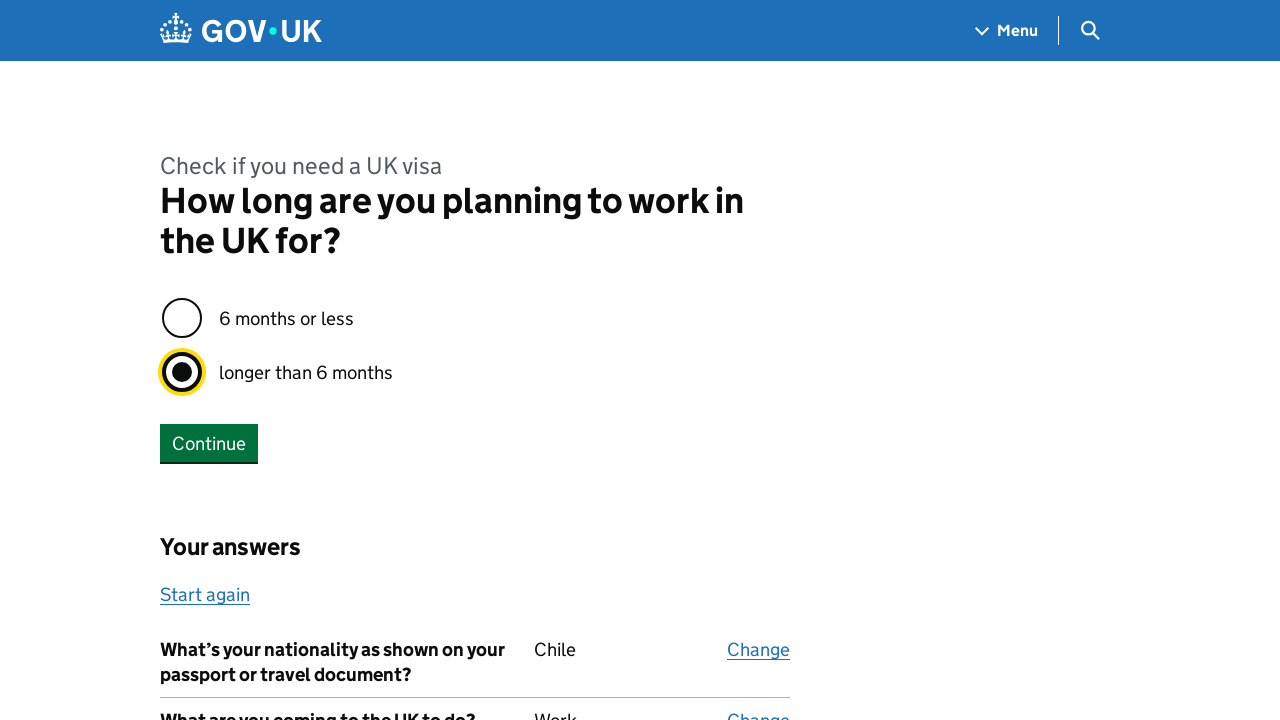

Clicked continue button after selecting length of stay at (209, 443) on .gem-c-button.govuk-button.gem-c-button--bottom-margin
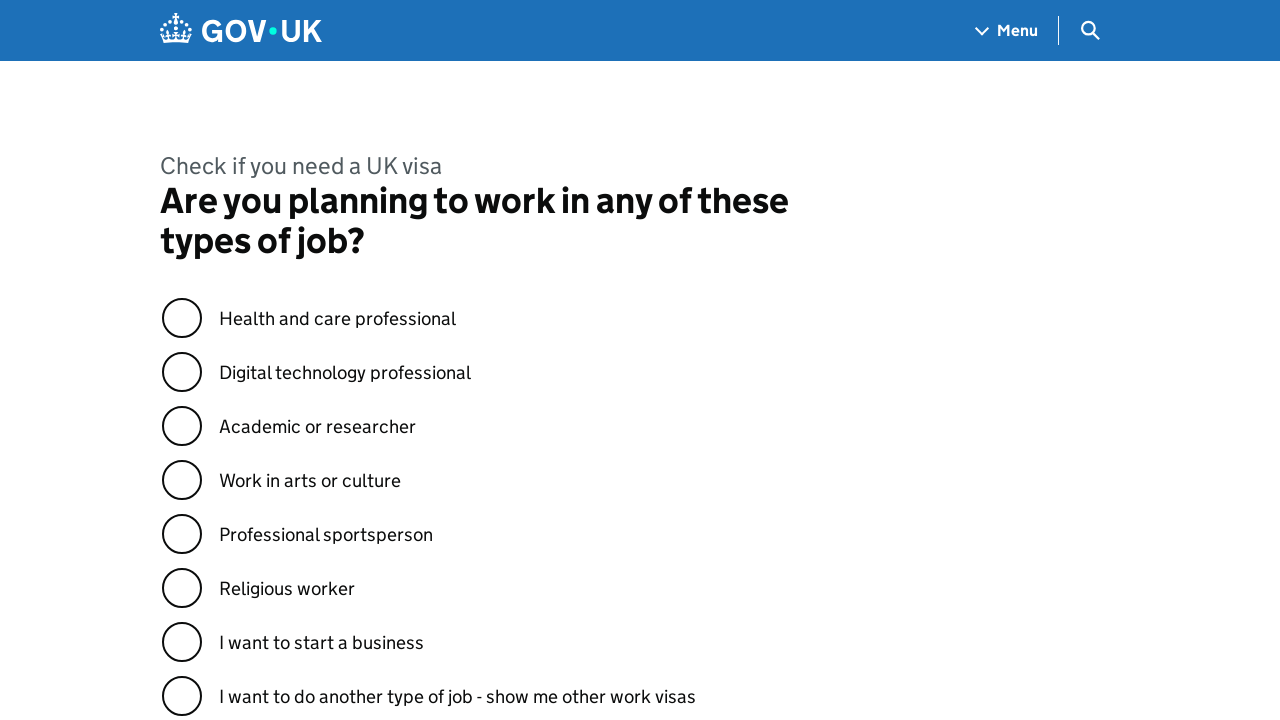

Selected 'Health and care professional' as job type at (182, 318) on .govuk-radios > div > input
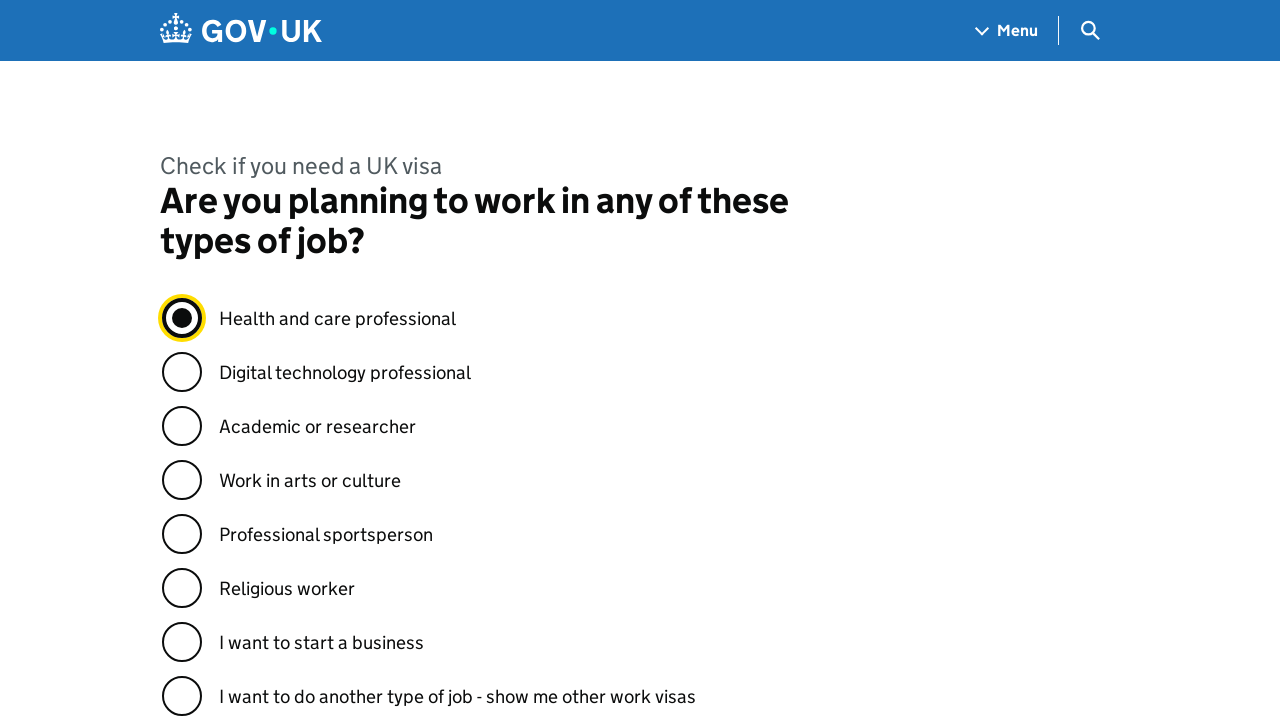

Clicked continue button after selecting job type at (209, 360) on .gem-c-button.govuk-button.gem-c-button--bottom-margin
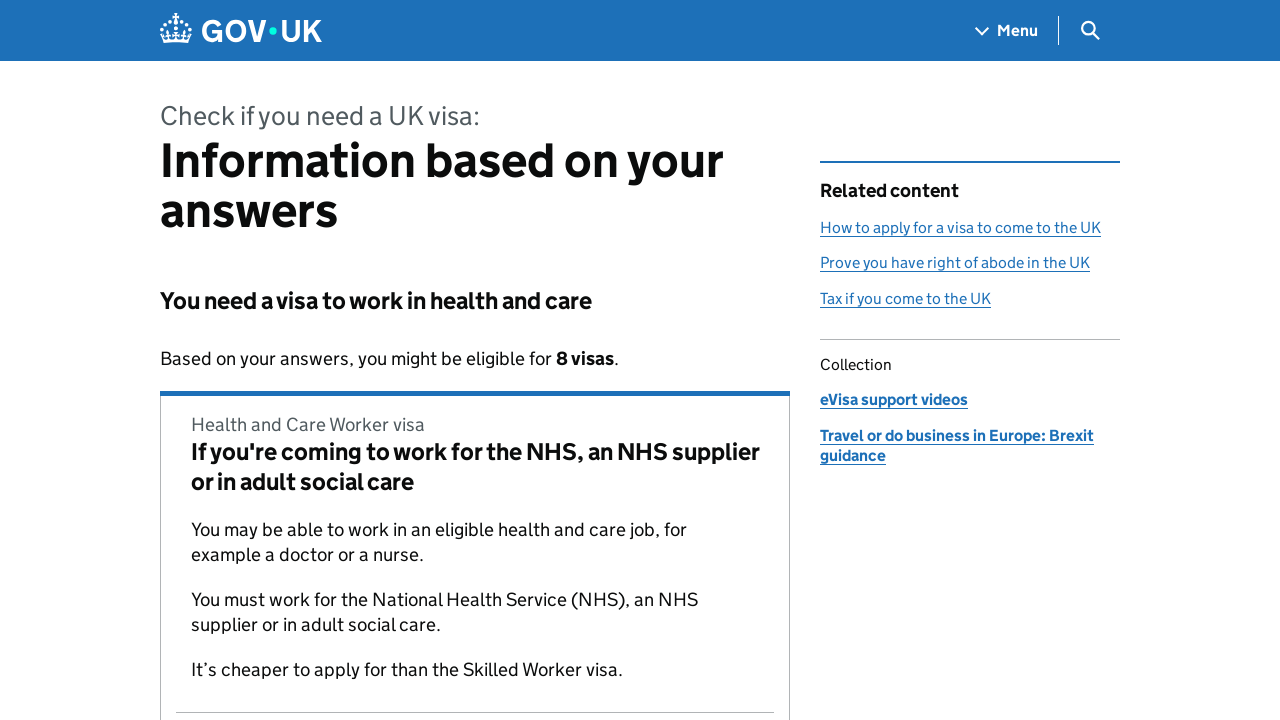

Verified visa requirement result page loaded with message 'You need a visa to work in health and care'
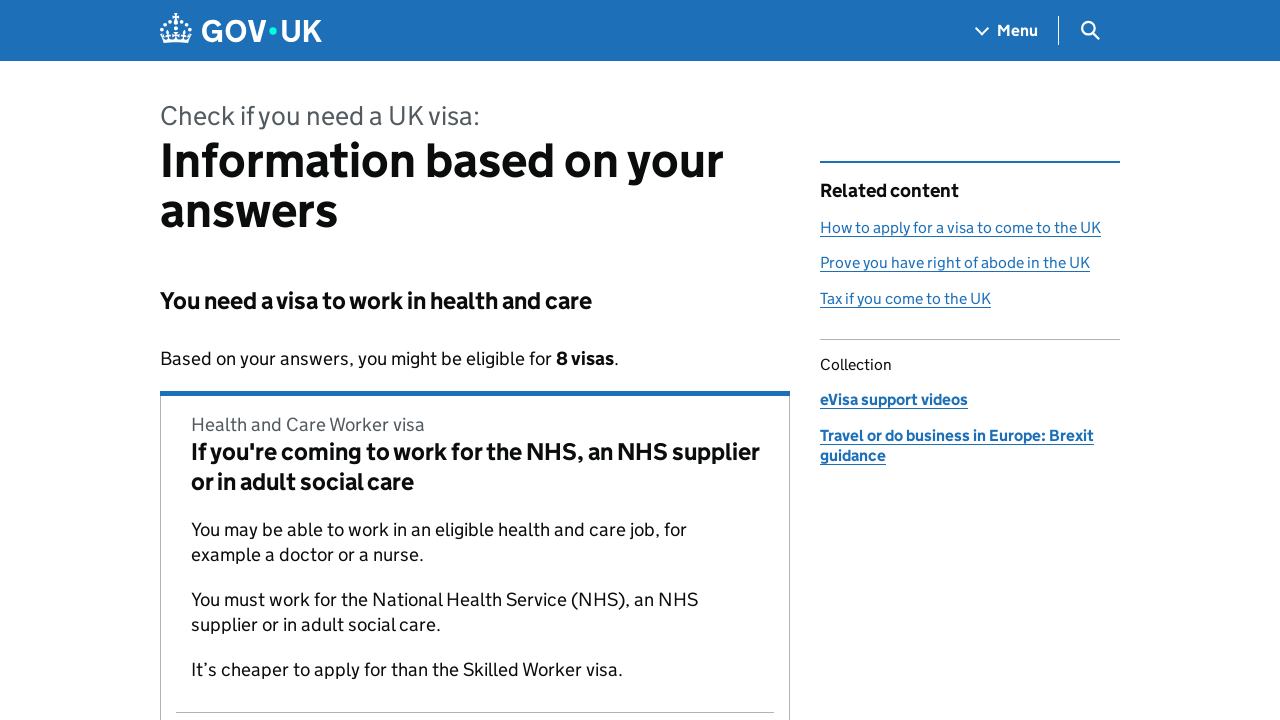

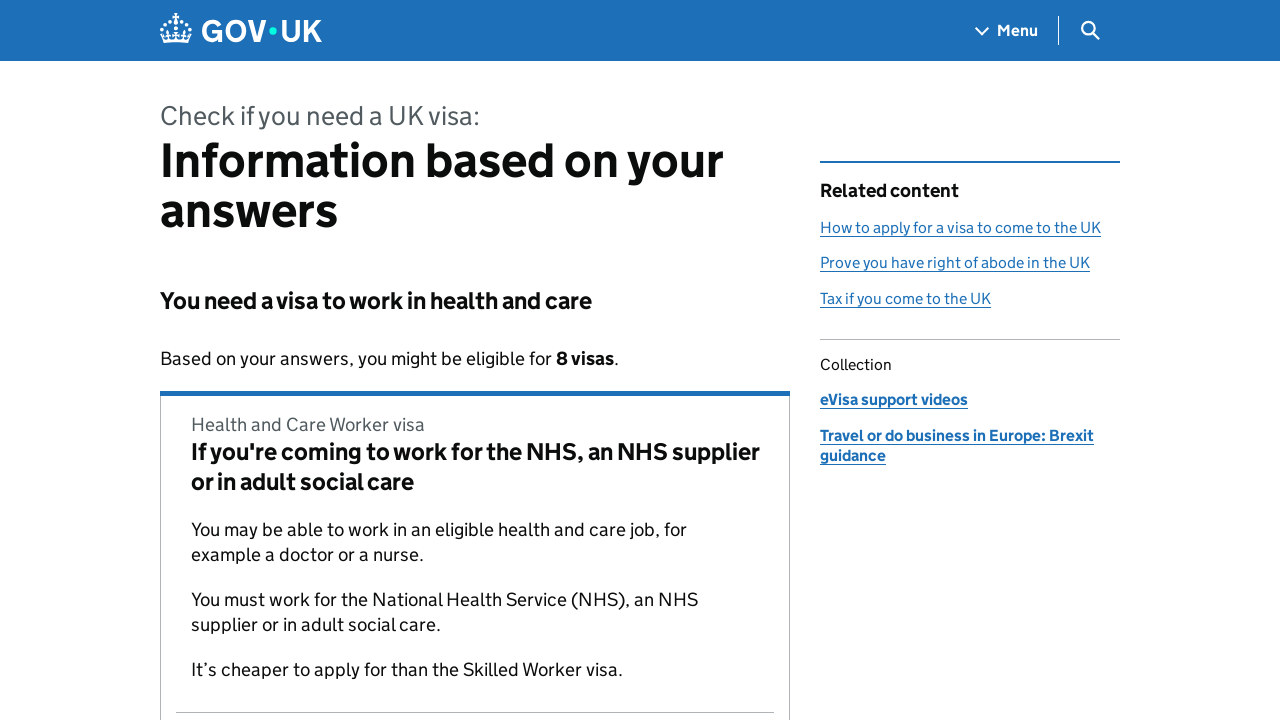